Tests password field validation on MailChimp signup page by entering different password patterns and verifying validation indicators

Starting URL: https://login.mailchimp.com/signup/

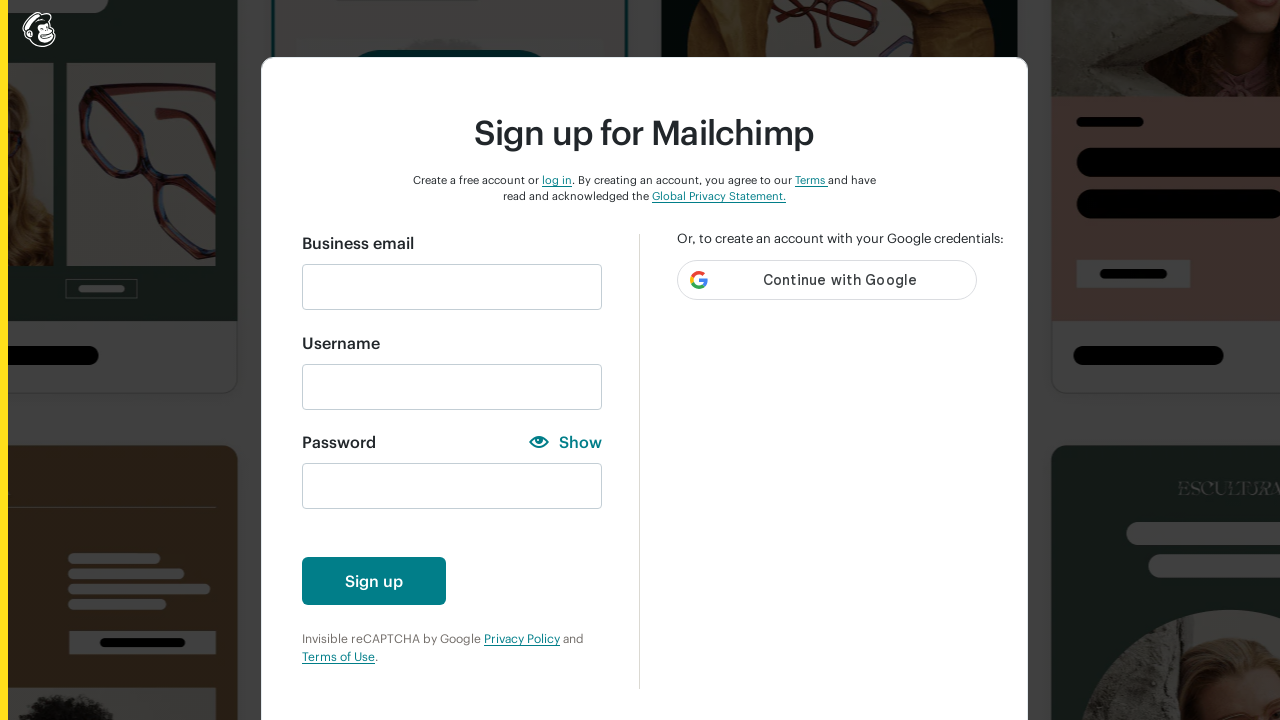

Filled email field with test113@gmail.com on //input[@id='email']
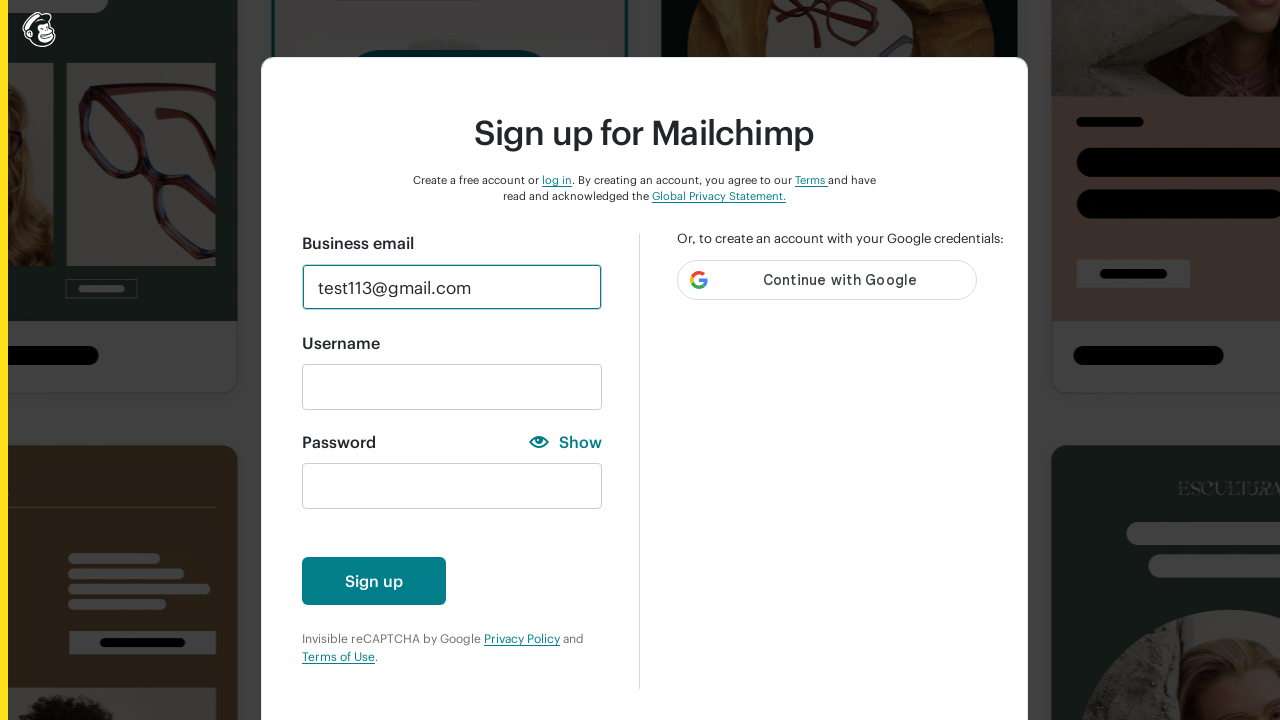

Cleared password field on //input[@id='new_password']
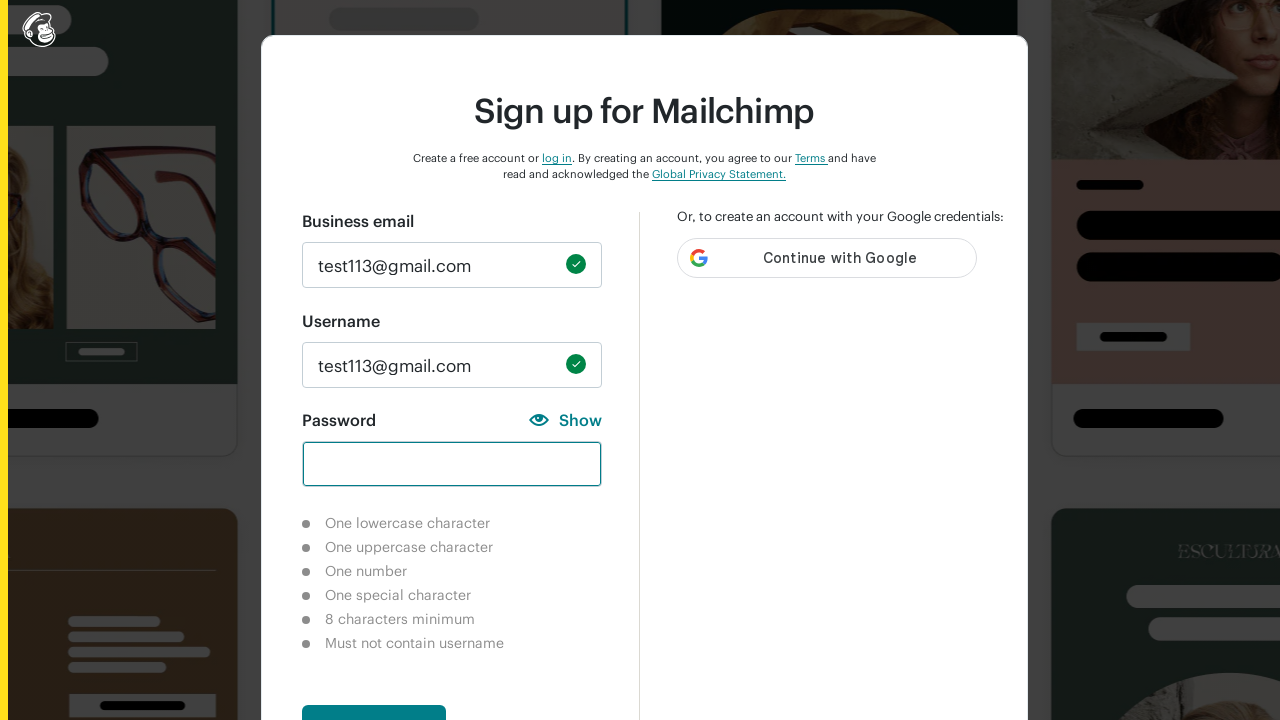

Entered numeric password: 1234567 on //input[@id='new_password']
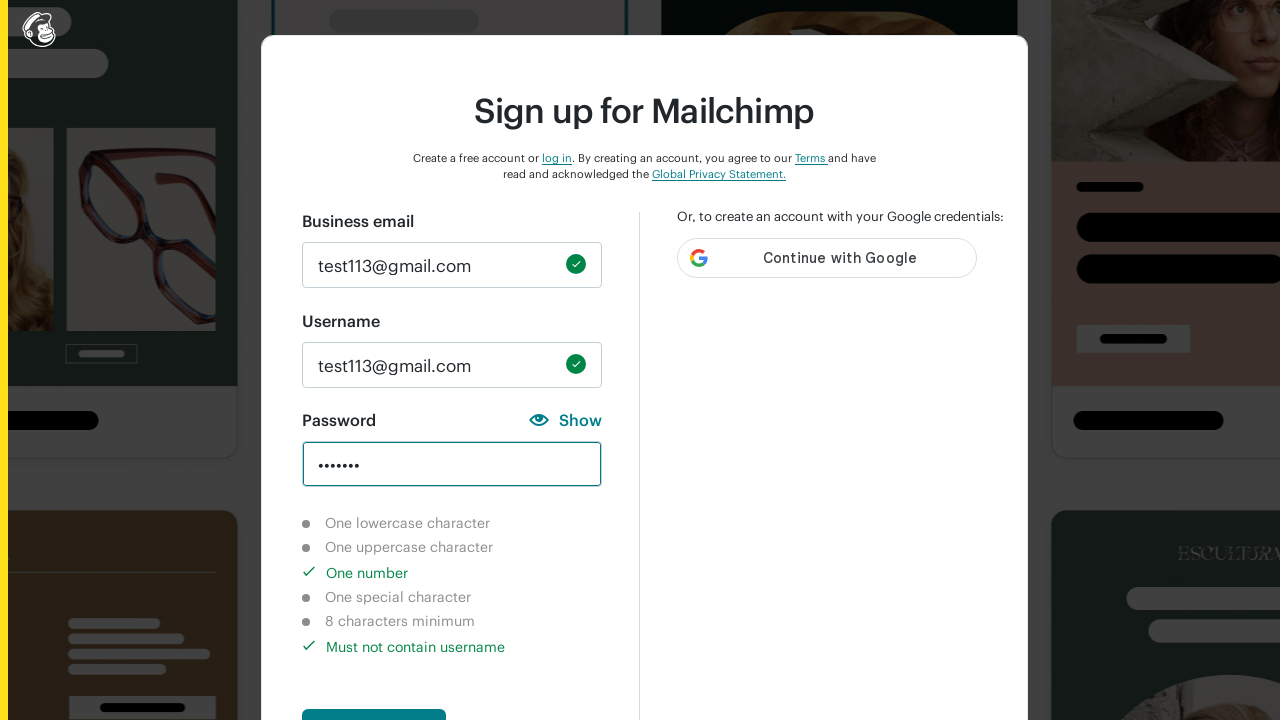

Verified lowercase character validation shows not-completed for numeric password
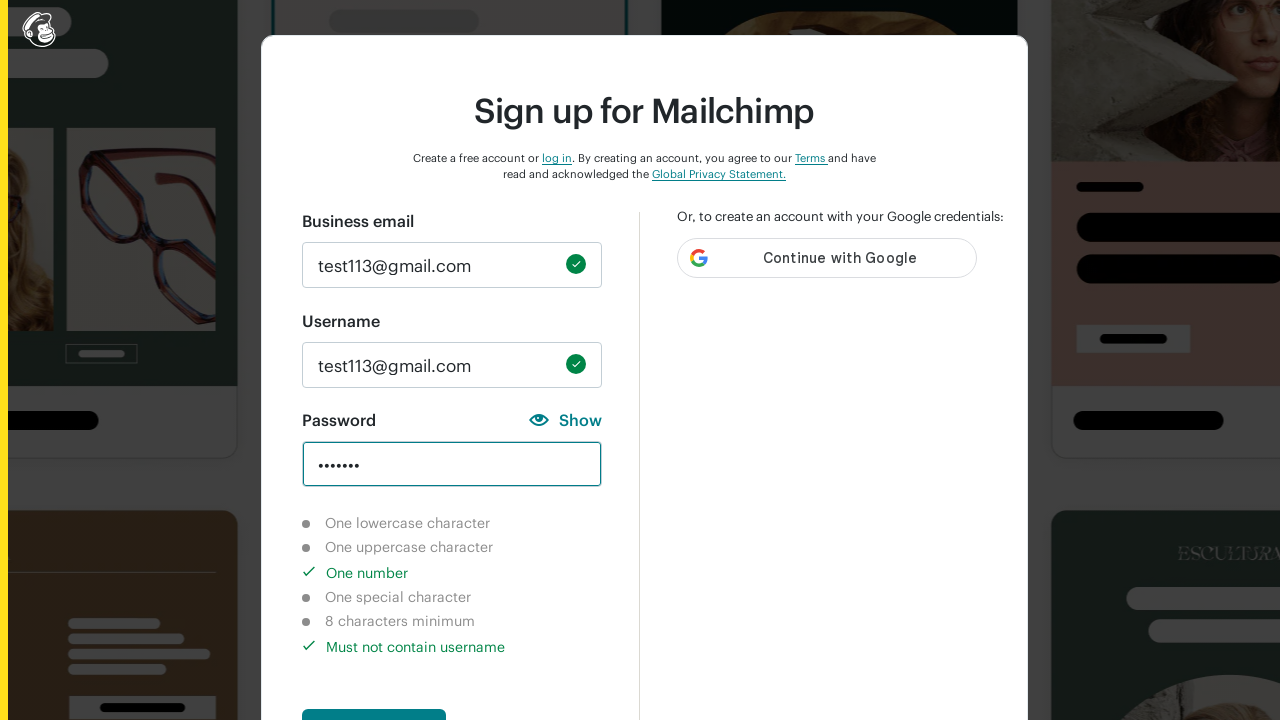

Verified uppercase character validation shows not-completed for numeric password
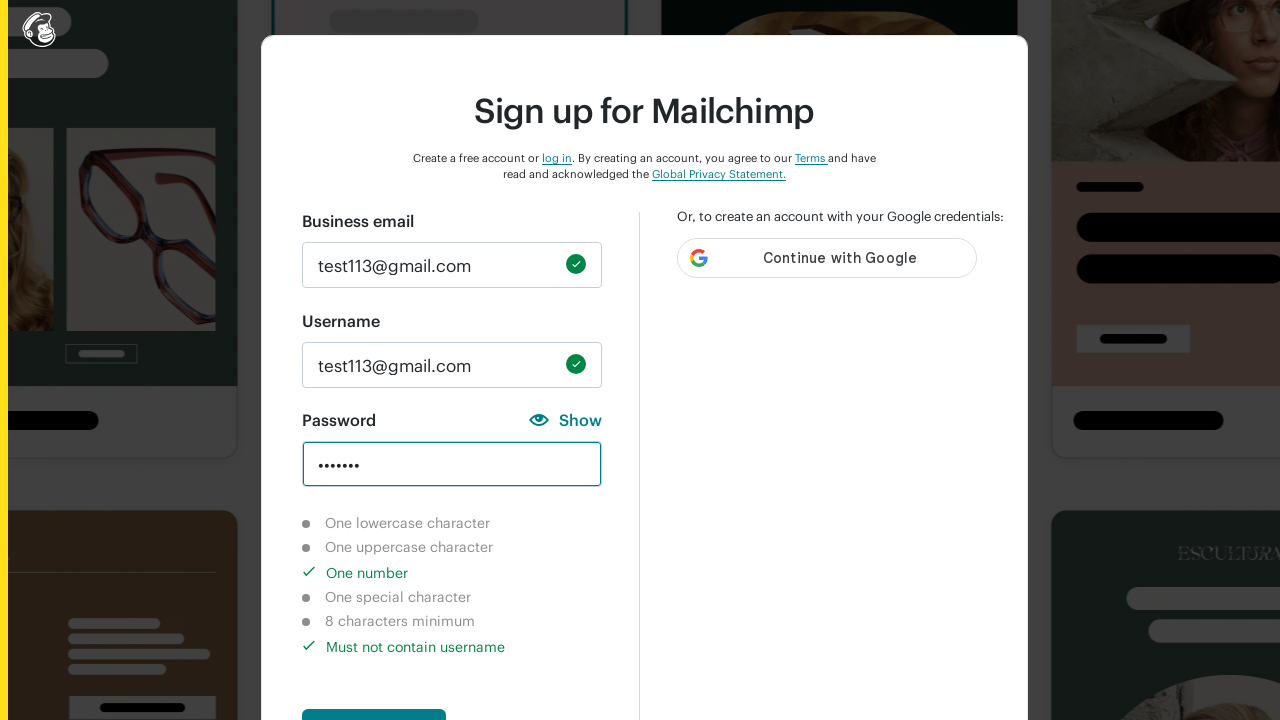

Verified number character validation shows completed for numeric password
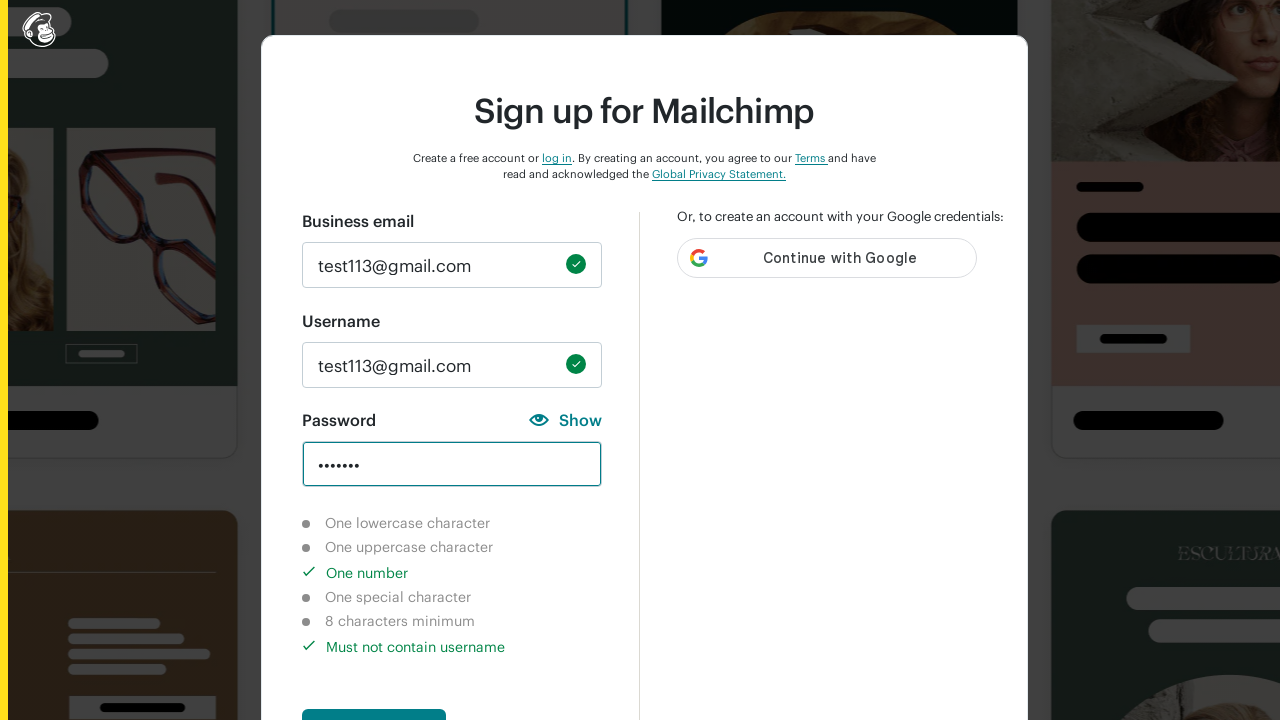

Verified special character validation shows not-completed for numeric password
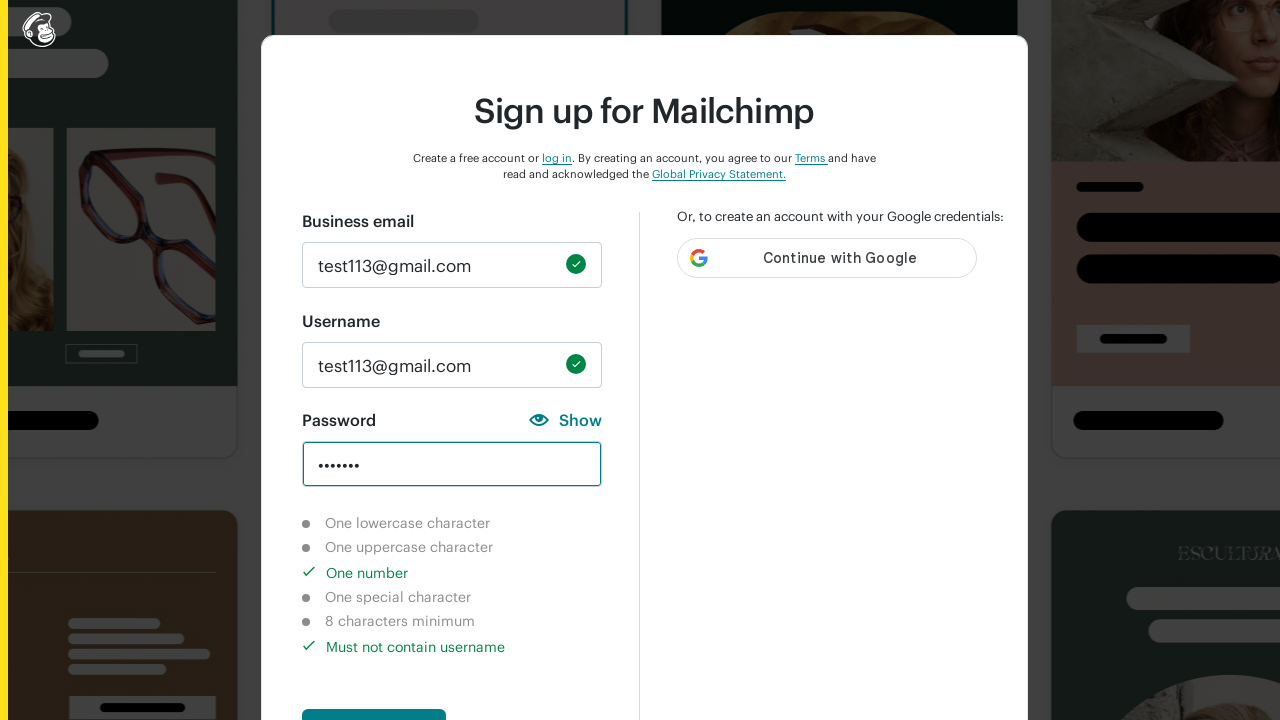

Verified 8 character validation shows not-completed for numeric password
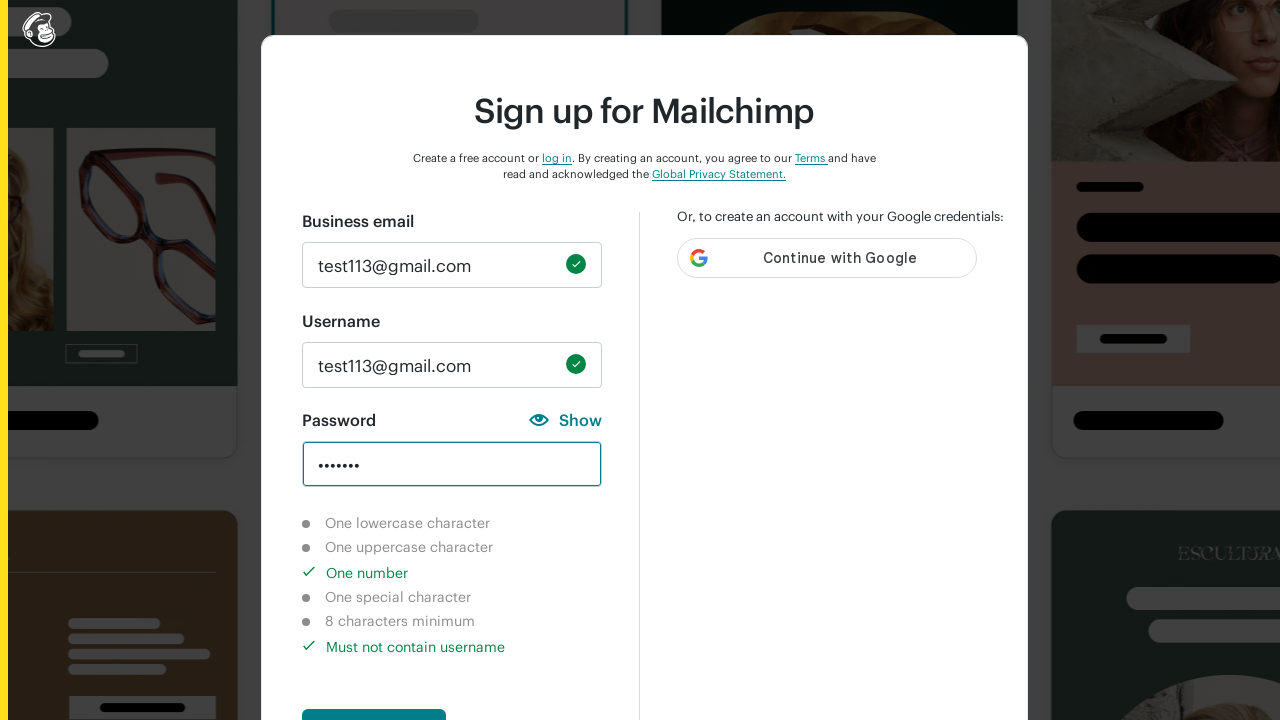

Cleared password field on //input[@id='new_password']
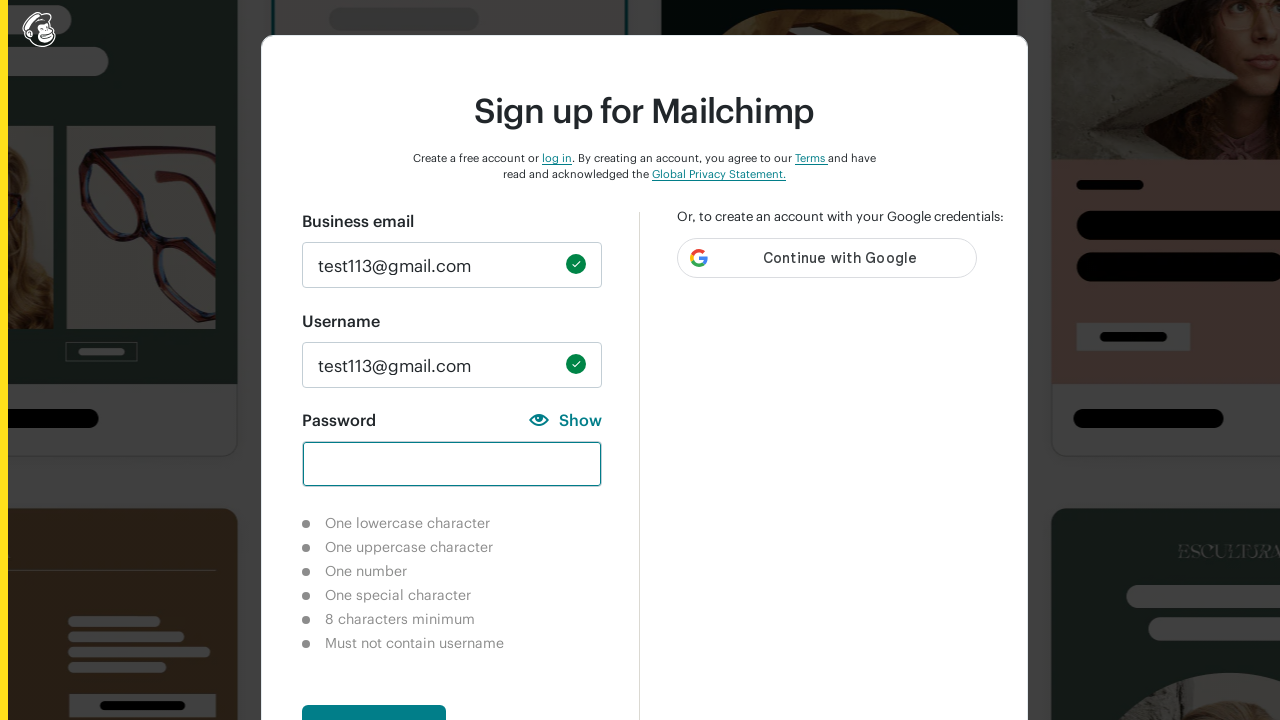

Entered lowercase password: abcd on //input[@id='new_password']
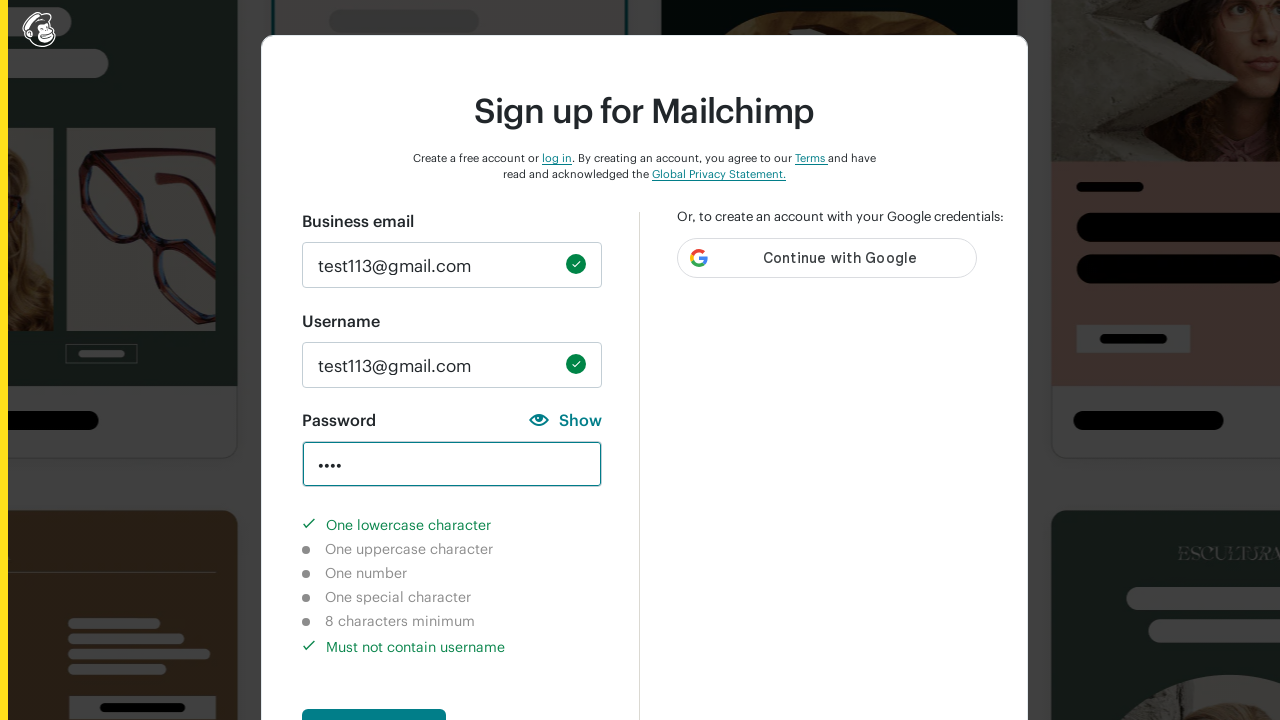

Verified lowercase character validation shows completed for lowercase password
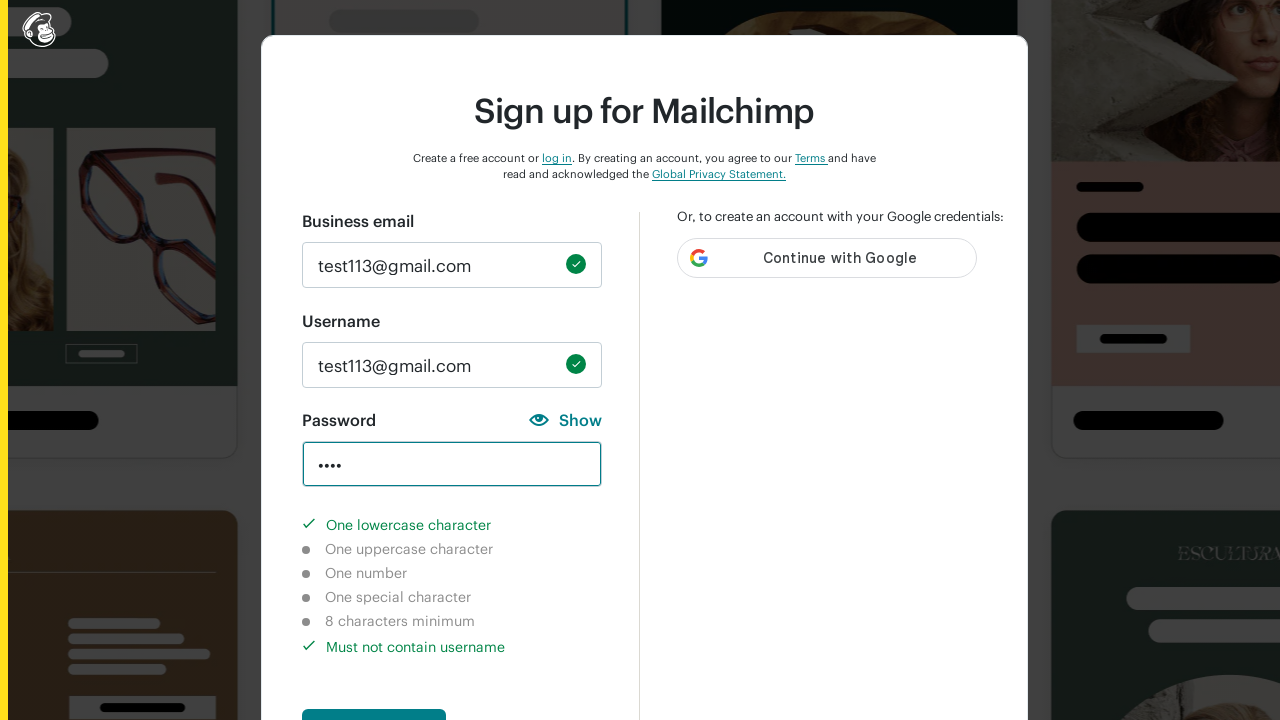

Verified uppercase character validation shows not-completed for lowercase password
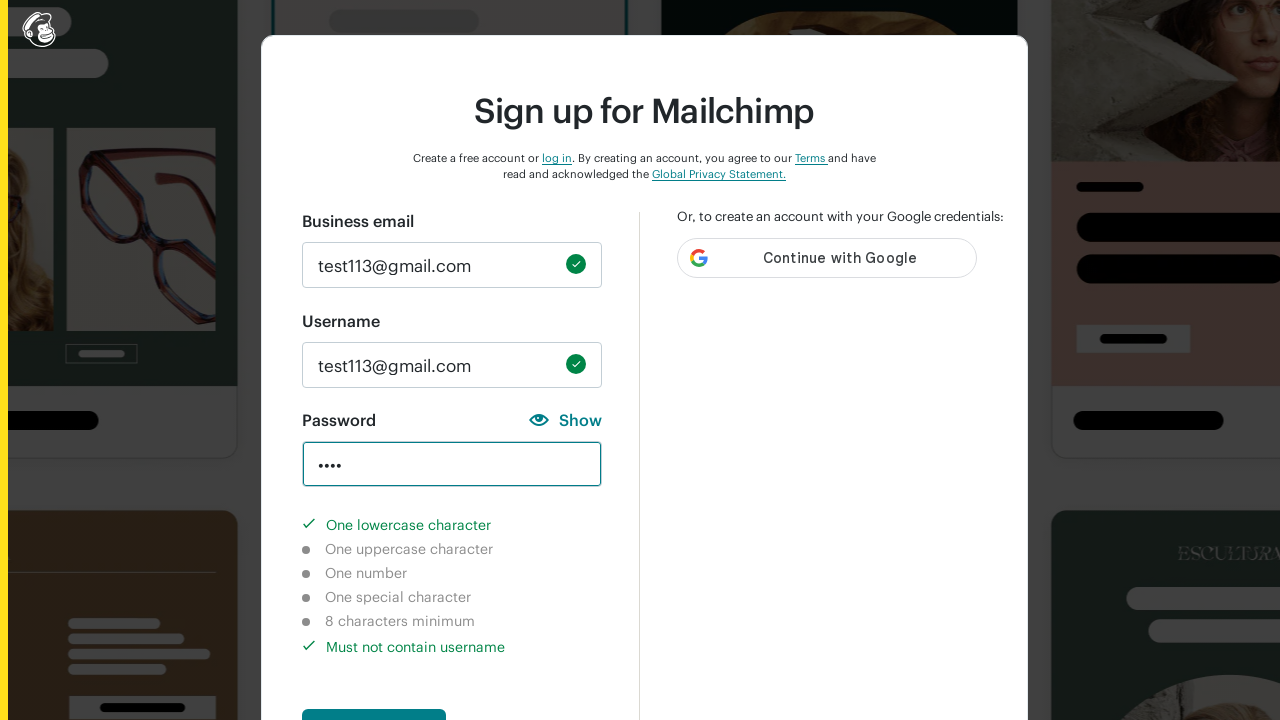

Verified number character validation shows not-completed for lowercase password
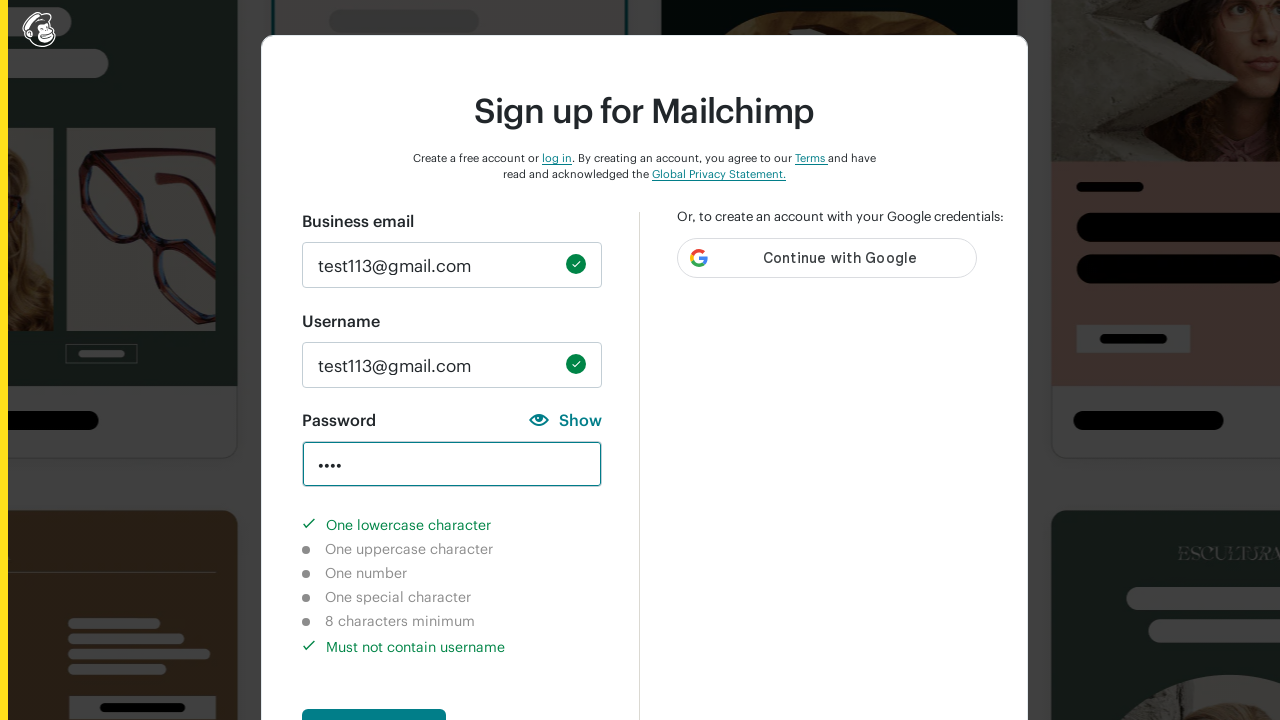

Verified special character validation shows not-completed for lowercase password
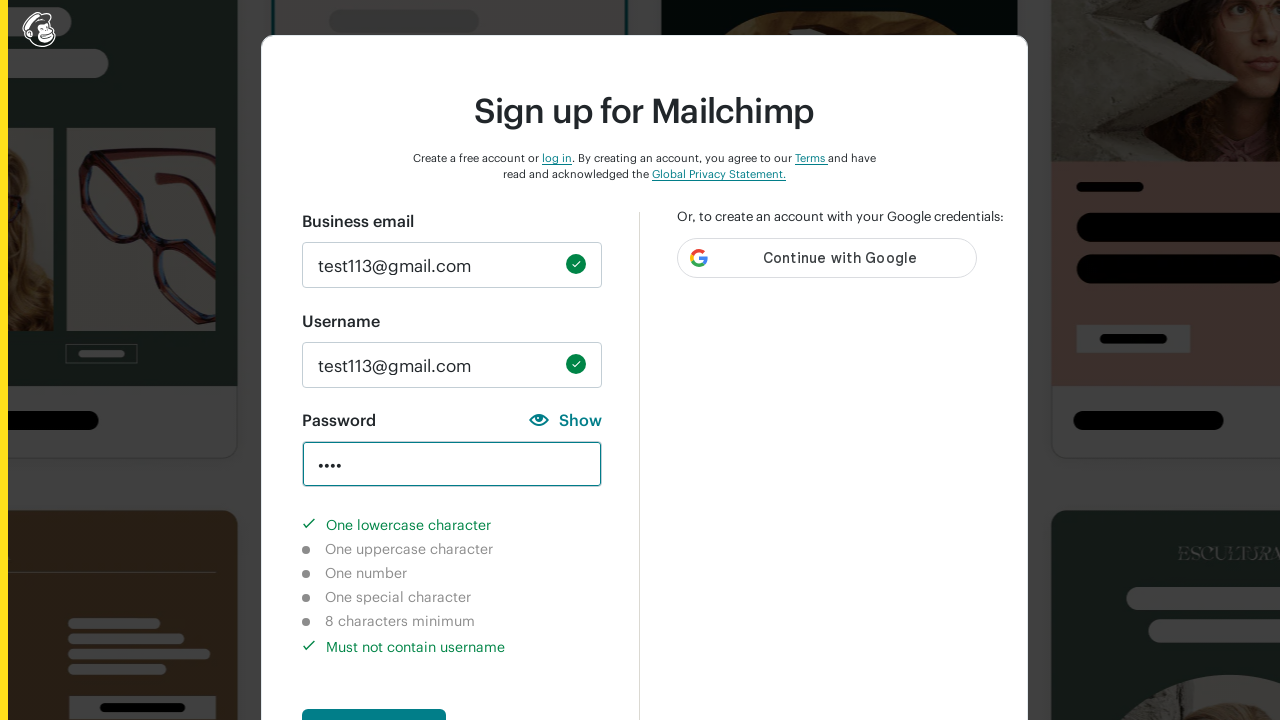

Verified 8 character validation shows not-completed for lowercase password
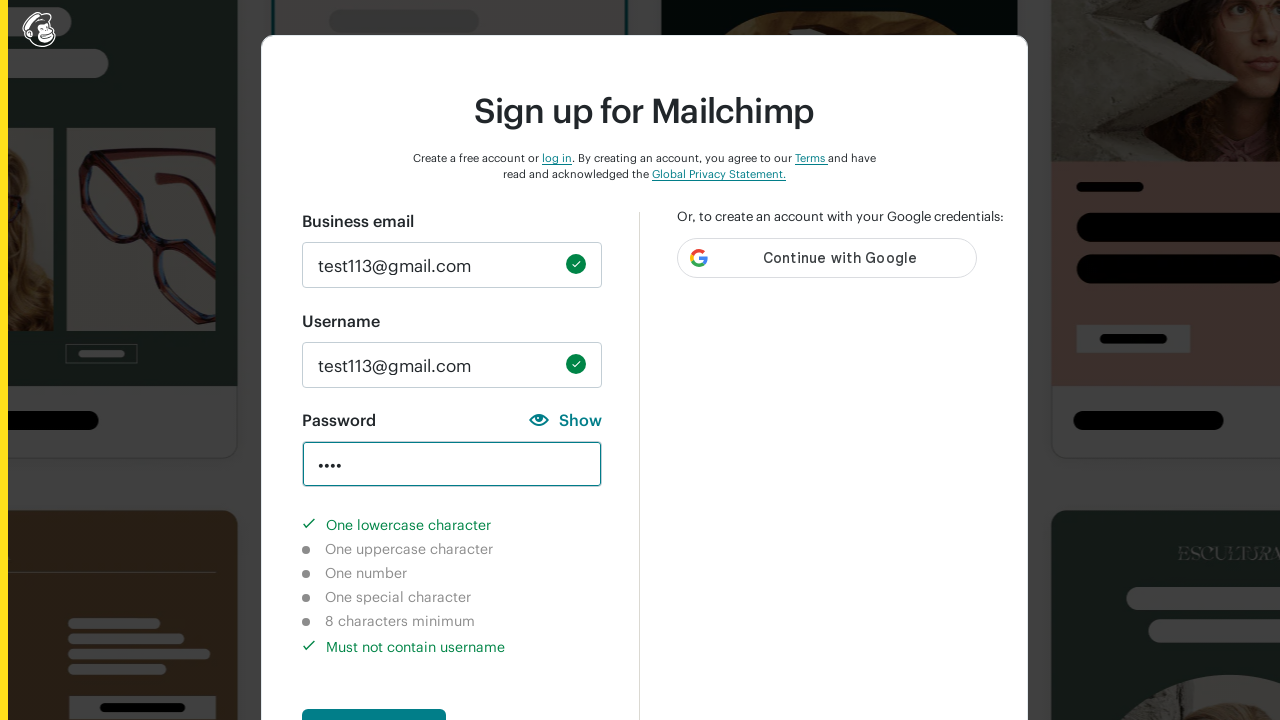

Cleared password field on //input[@id='new_password']
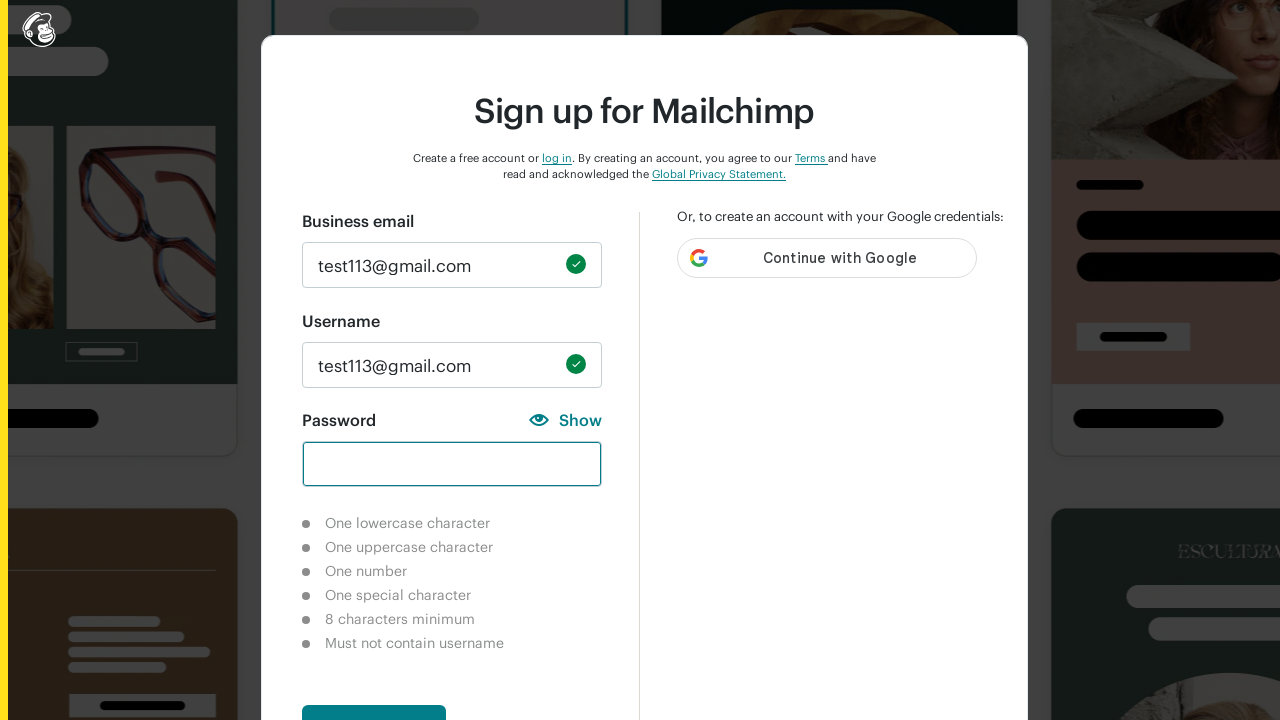

Entered uppercase password: ABCD on //input[@id='new_password']
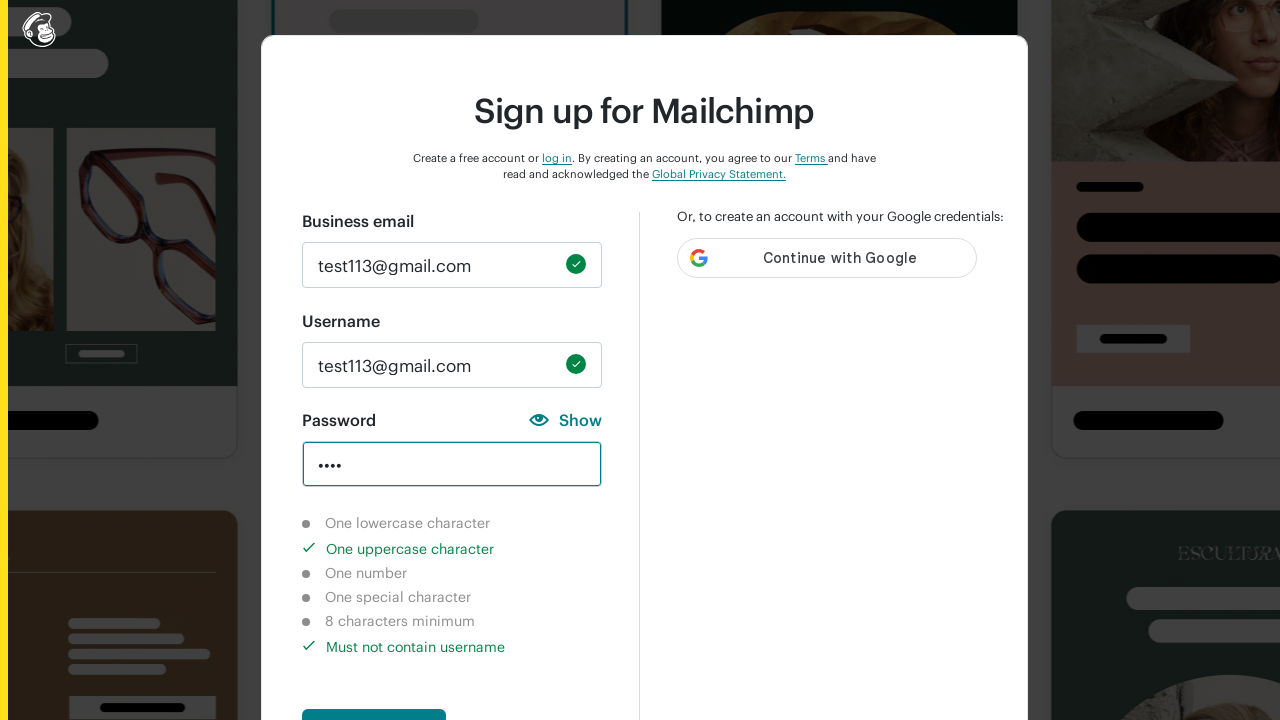

Verified lowercase character validation shows not-completed for uppercase password
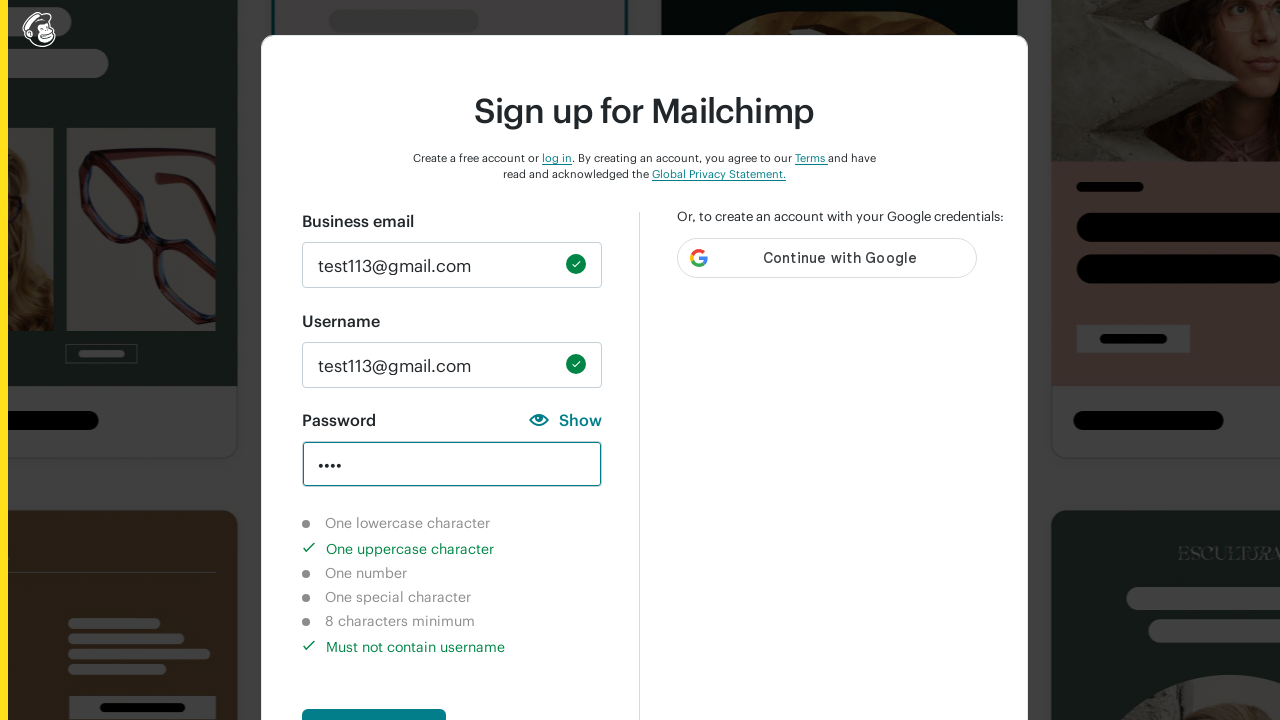

Verified uppercase character validation shows completed for uppercase password
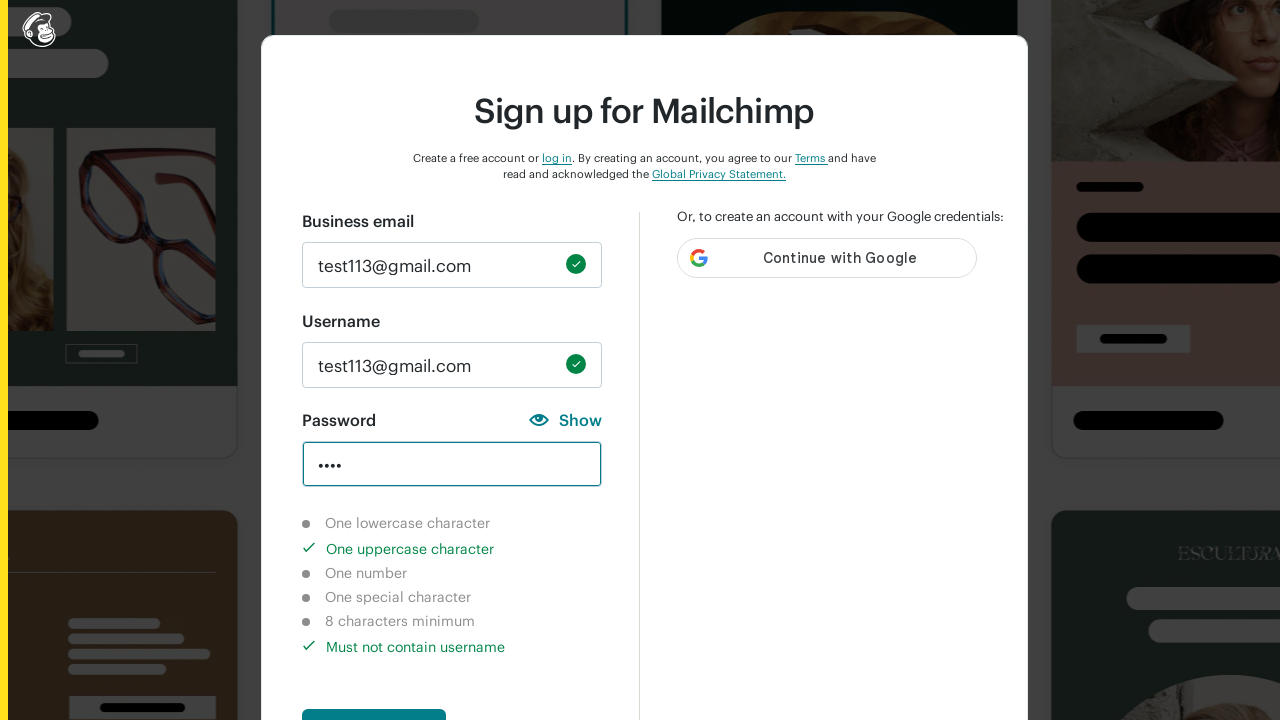

Verified number character validation shows not-completed for uppercase password
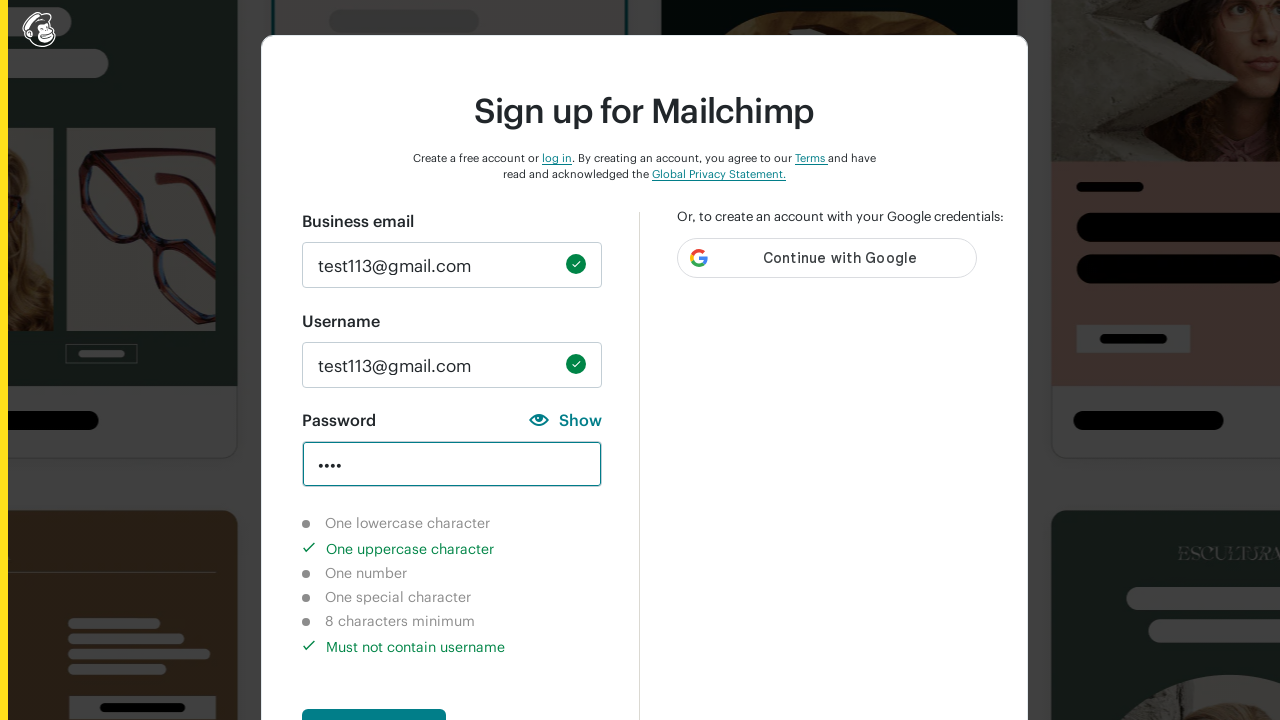

Verified special character validation shows not-completed for uppercase password
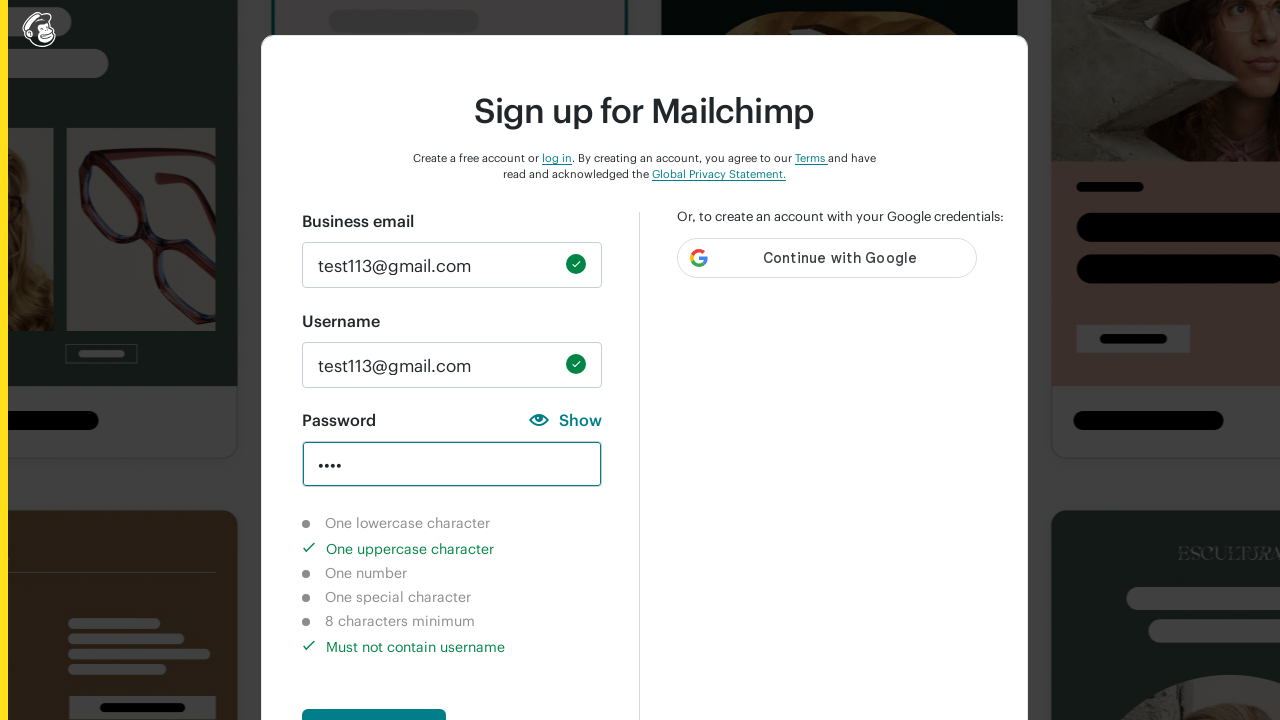

Verified 8 character validation shows not-completed for uppercase password
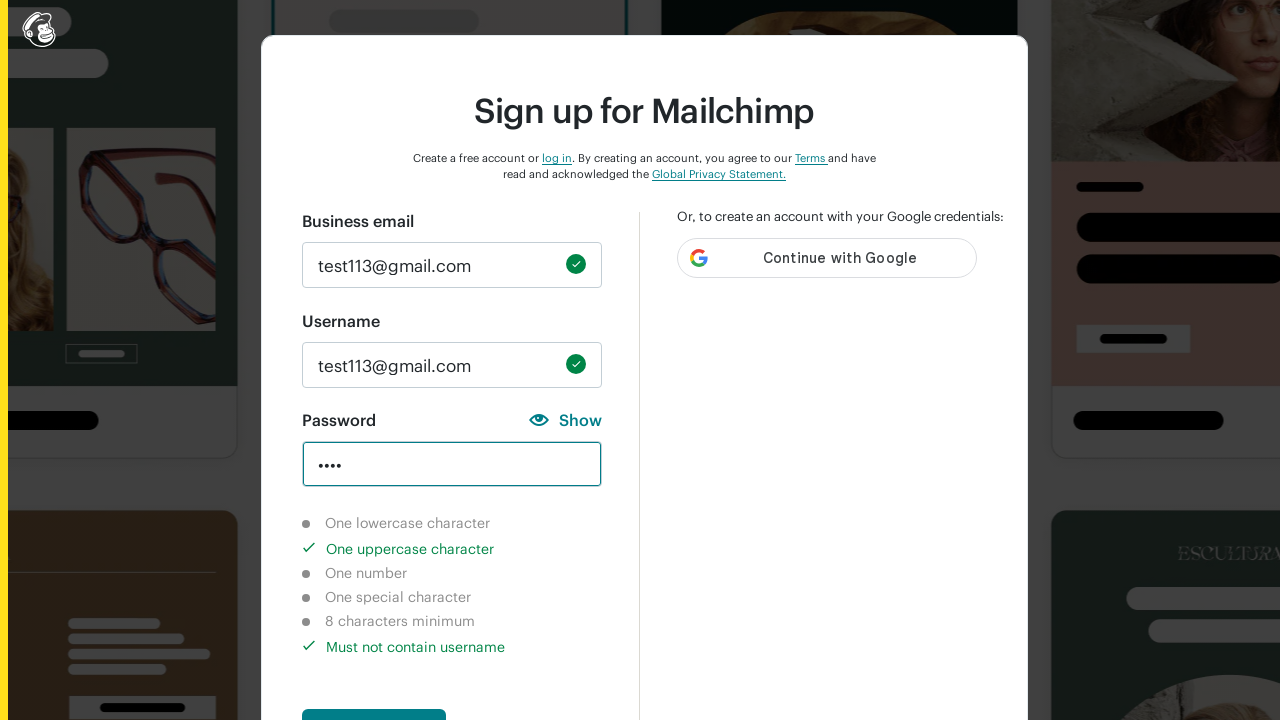

Cleared password field on //input[@id='new_password']
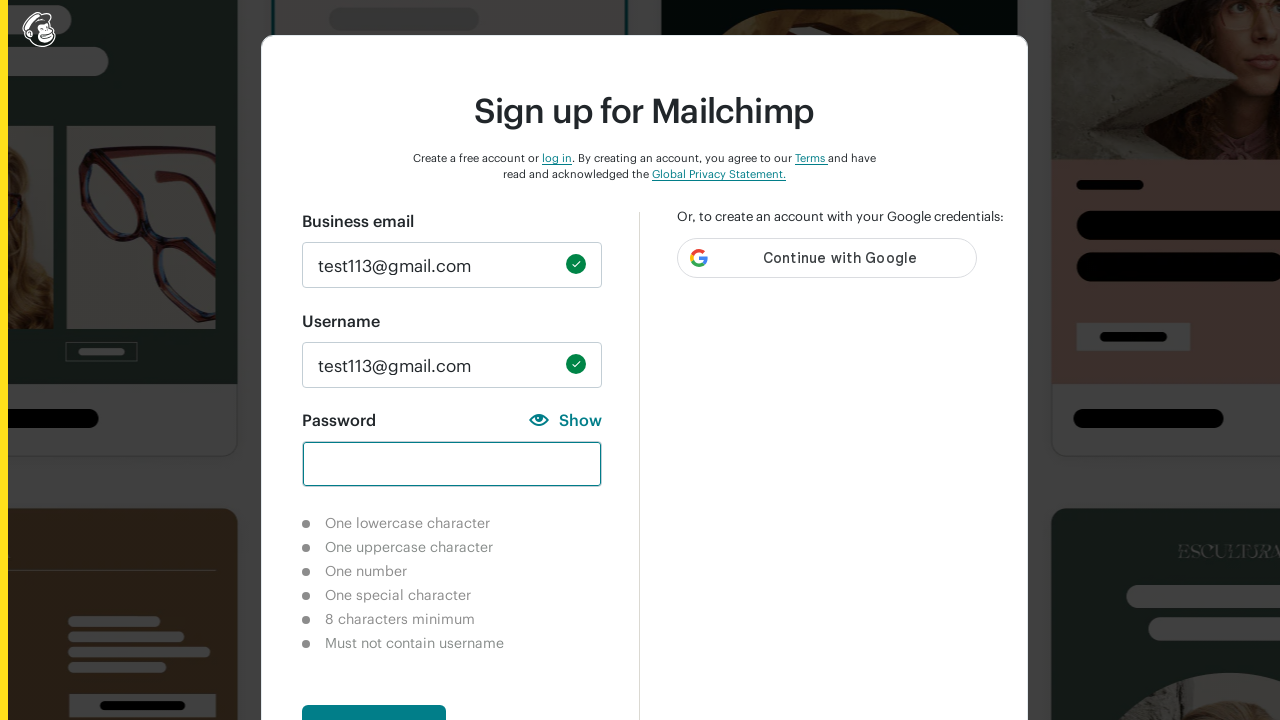

Entered special character password: !@$ on //input[@id='new_password']
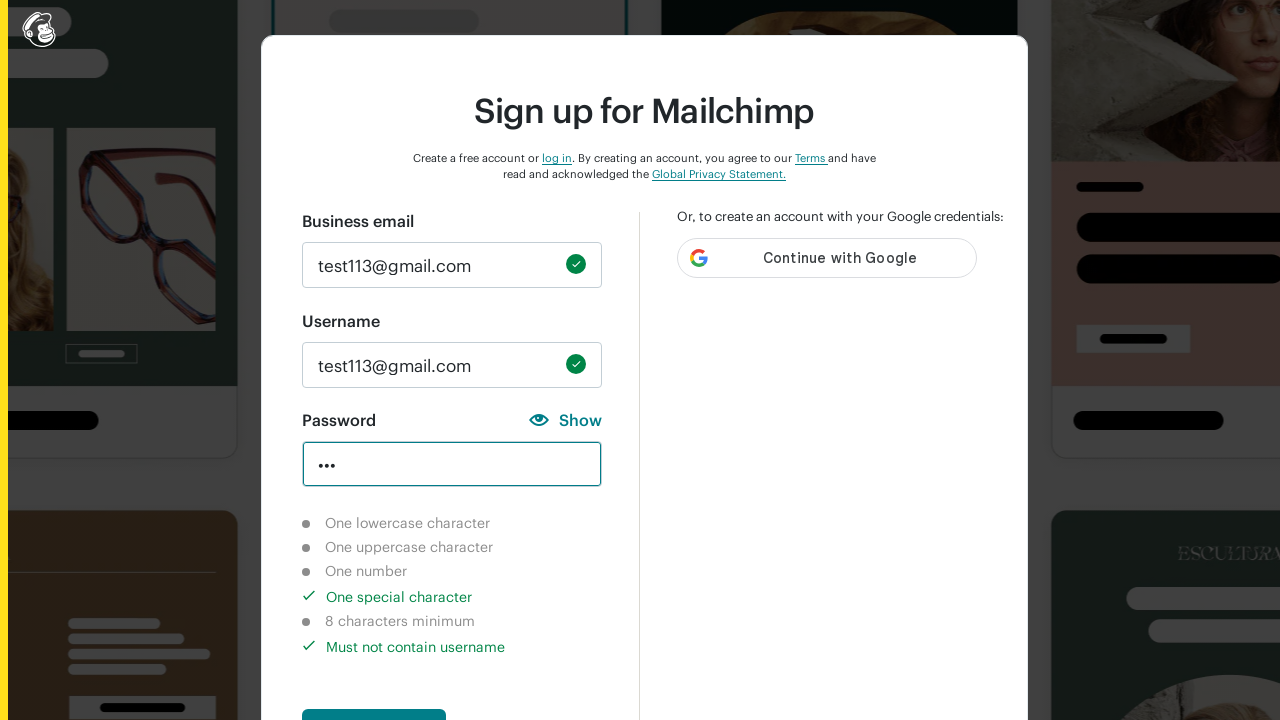

Verified lowercase character validation shows not-completed for special character password
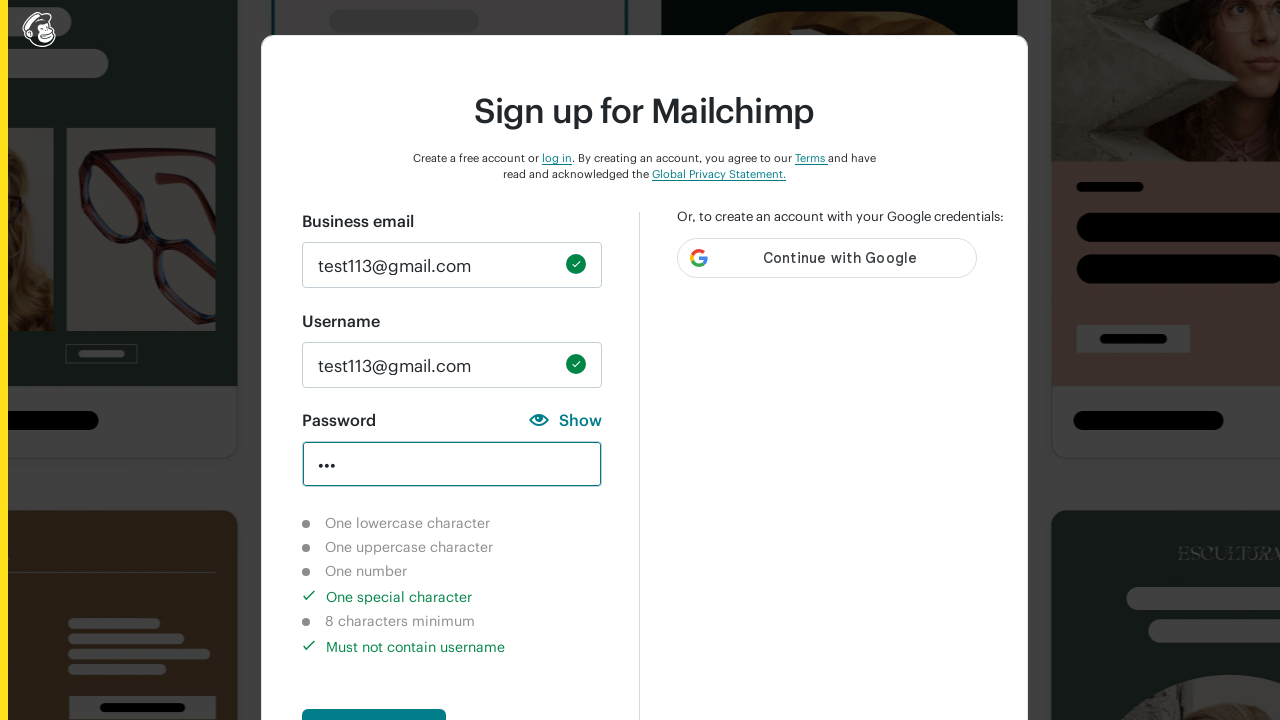

Verified uppercase character validation shows not-completed for special character password
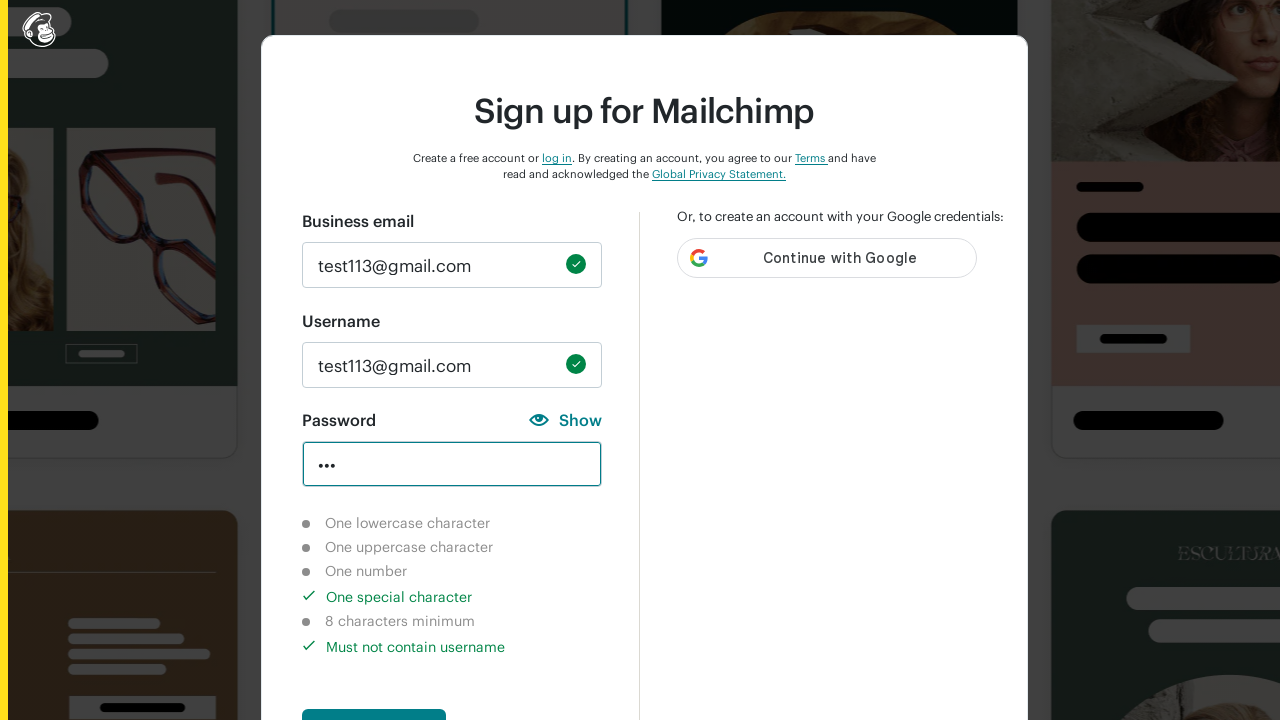

Verified number character validation shows not-completed for special character password
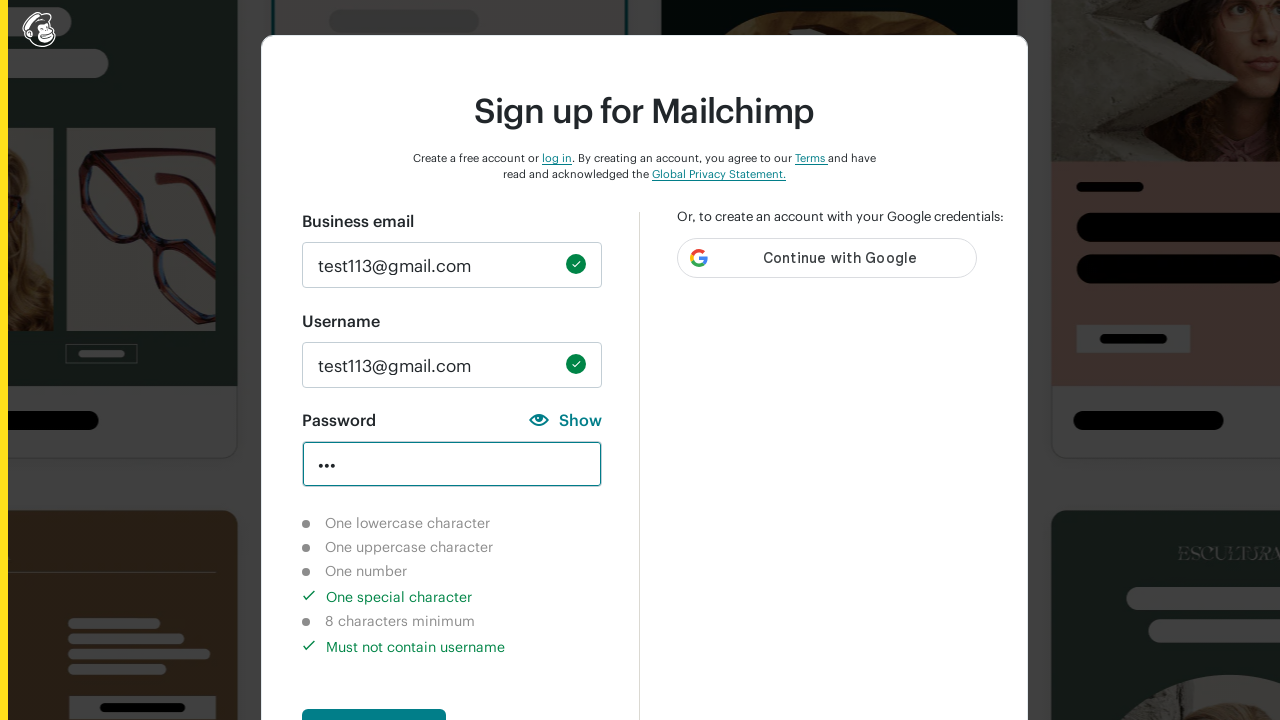

Verified special character validation shows completed for special character password
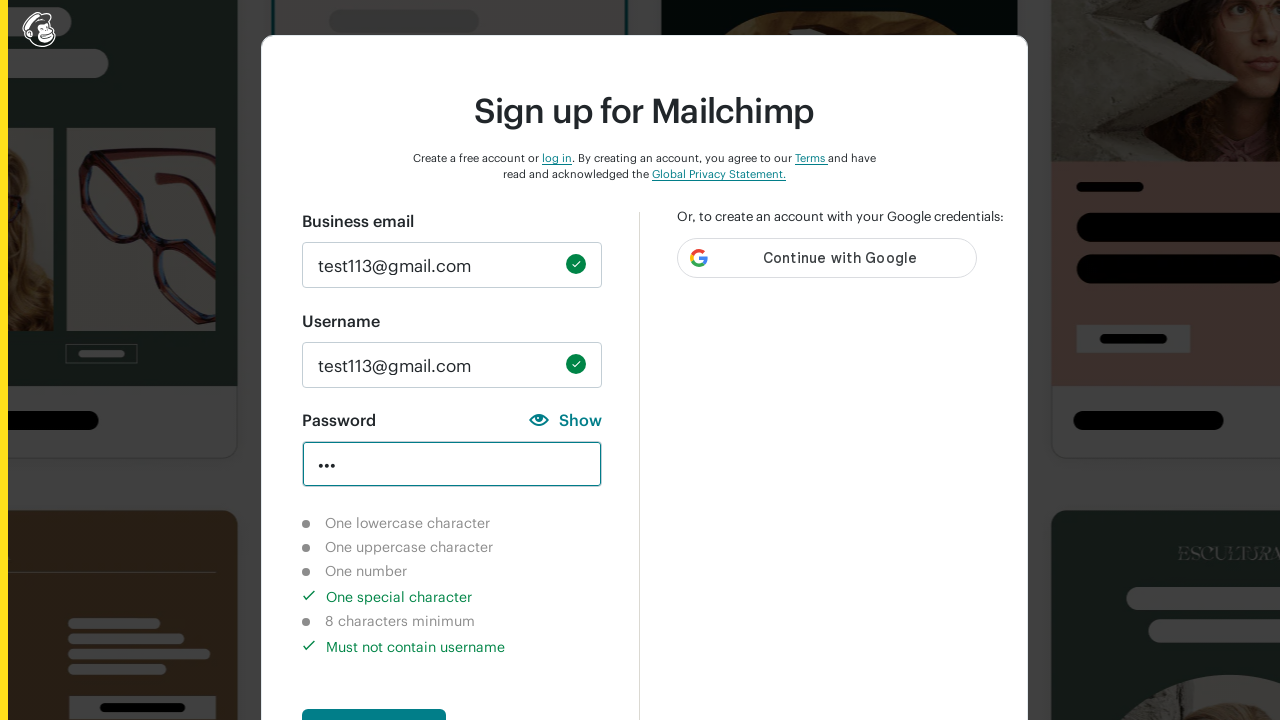

Verified 8 character validation shows not-completed for special character password
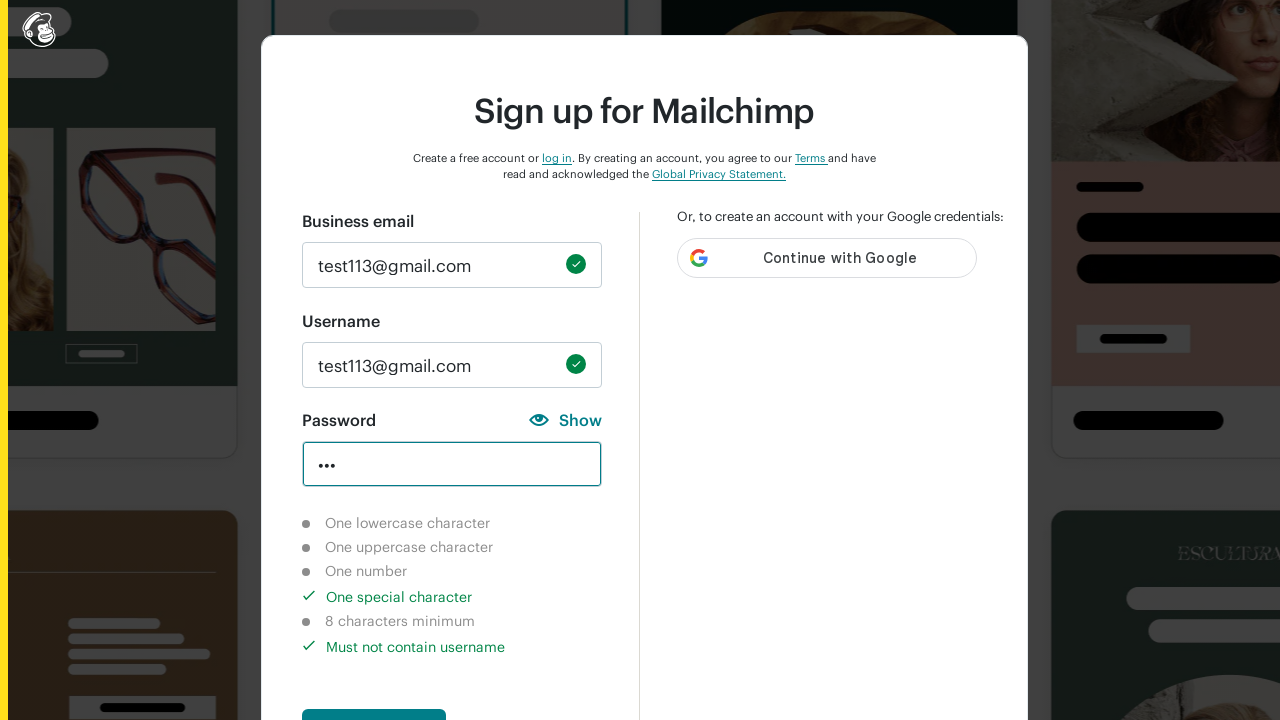

Cleared password field on //input[@id='new_password']
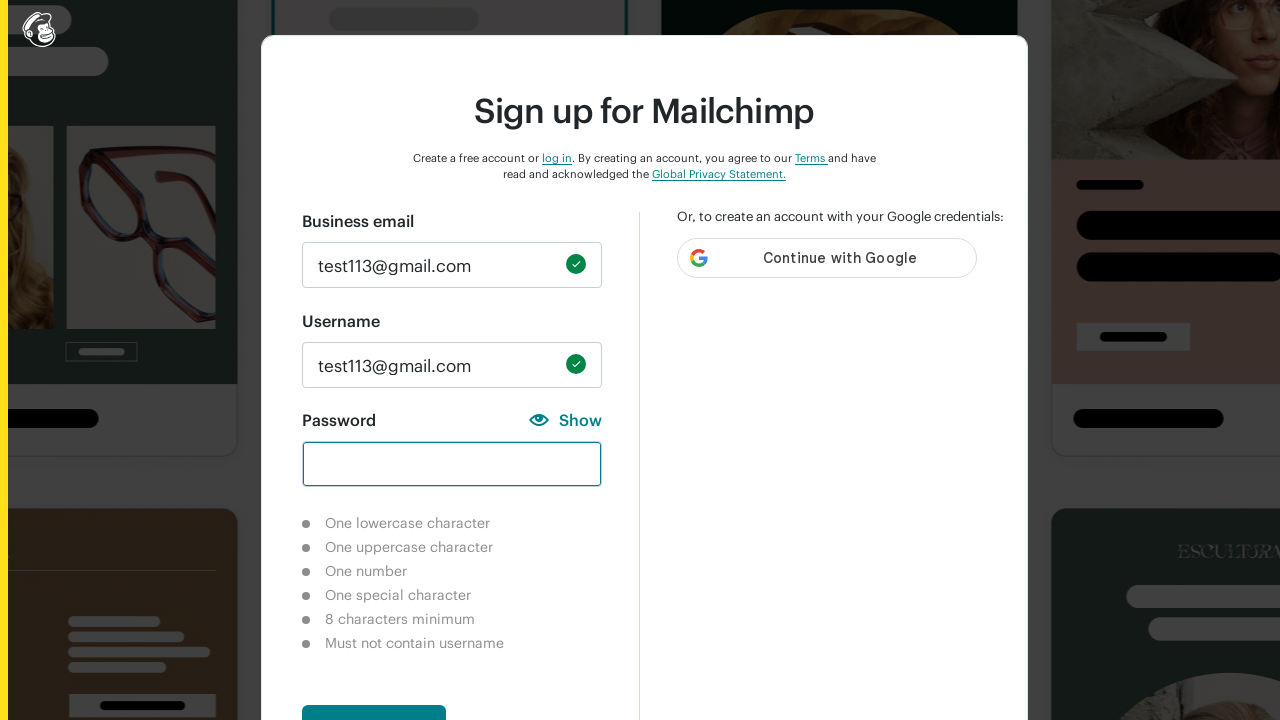

Entered 8 character password: 12345678 on //input[@id='new_password']
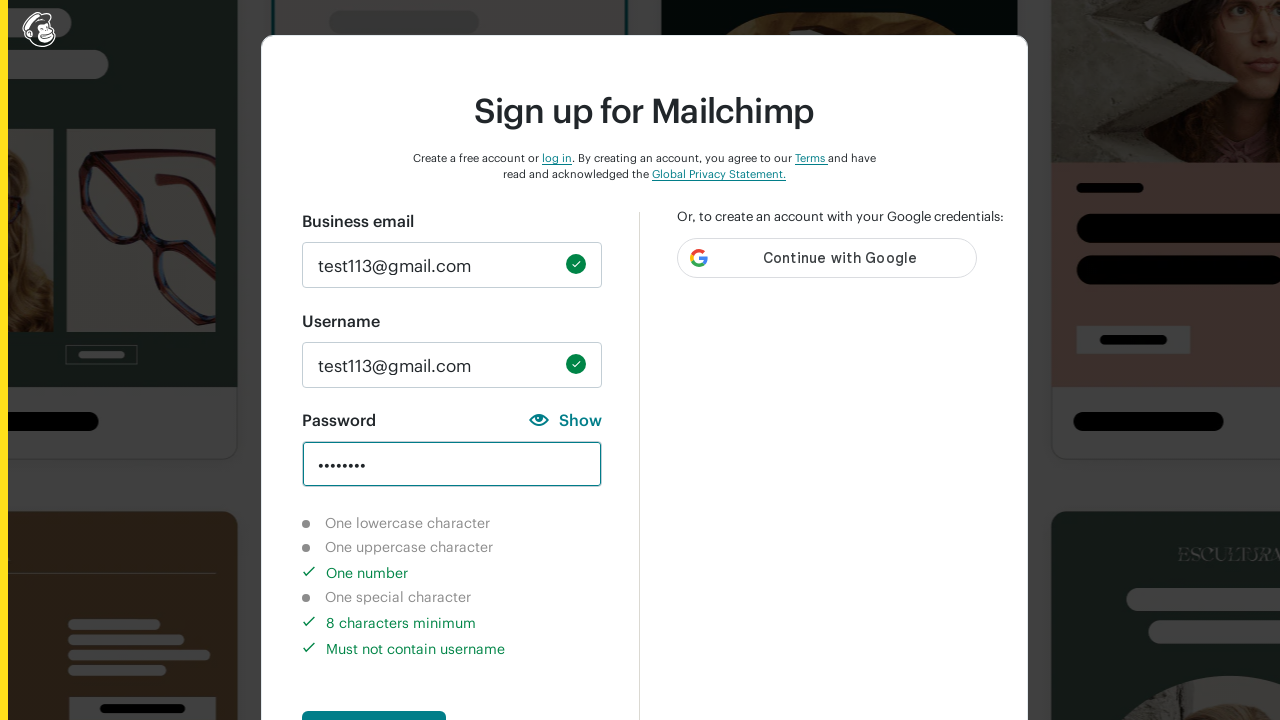

Verified lowercase character validation shows not-completed for 8 character password
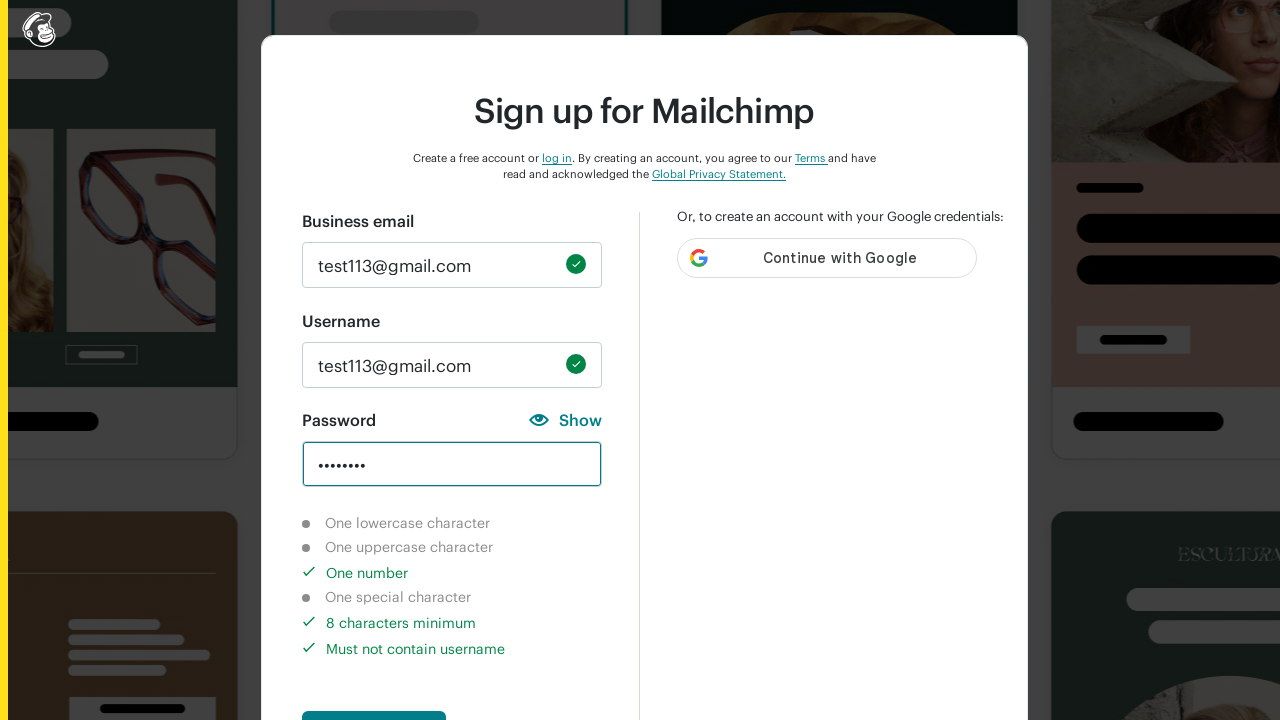

Verified uppercase character validation shows not-completed for 8 character password
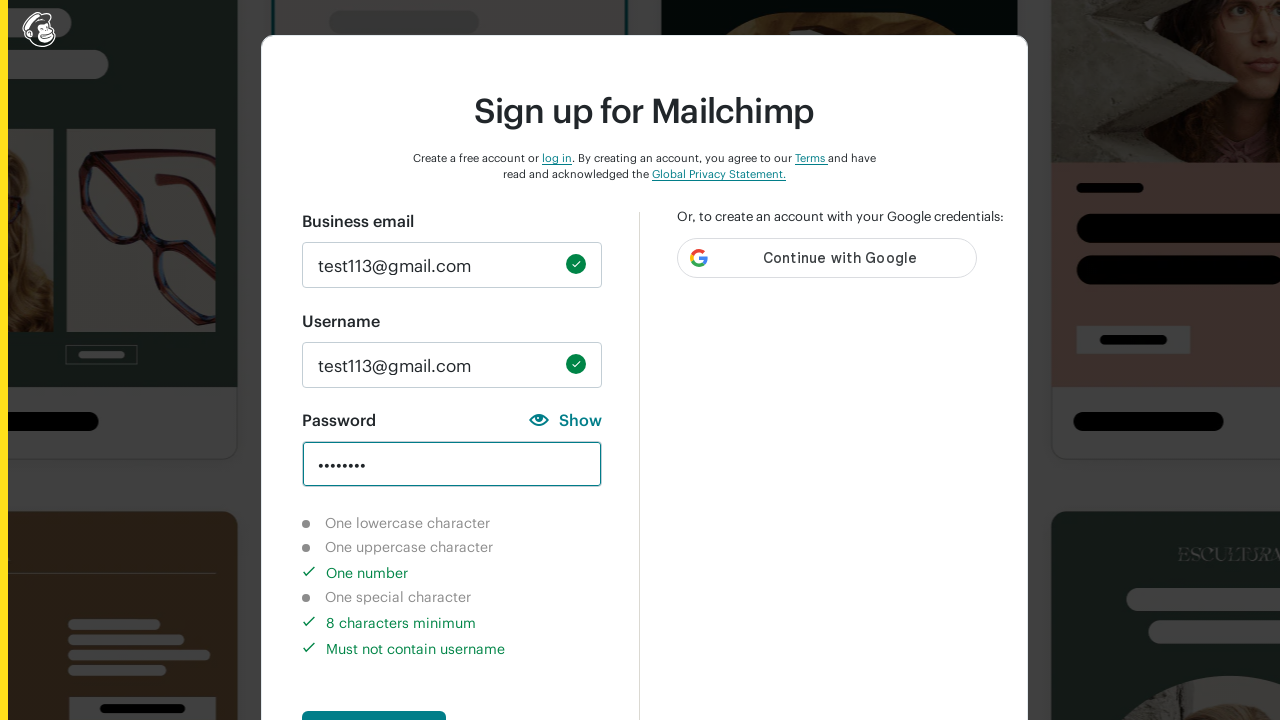

Verified number character validation shows completed for 8 character password
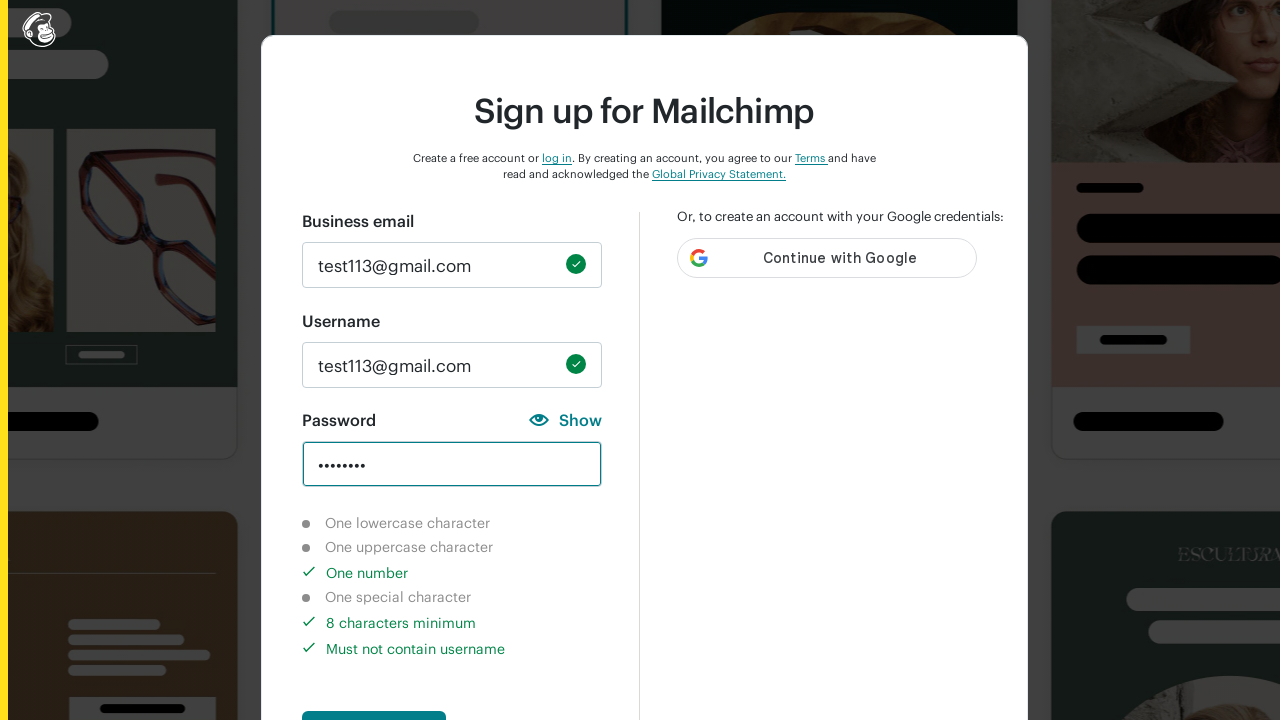

Verified special character validation shows not-completed for 8 character password
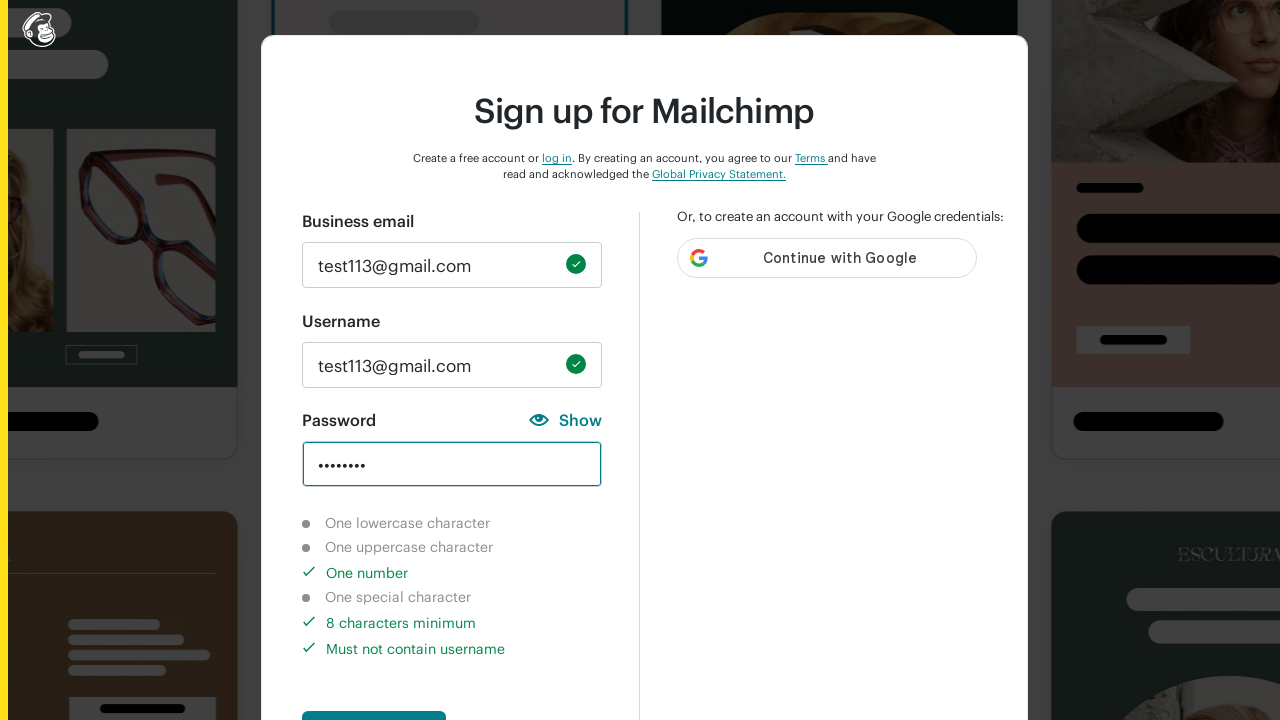

Verified 8 character validation shows completed for 8 character password
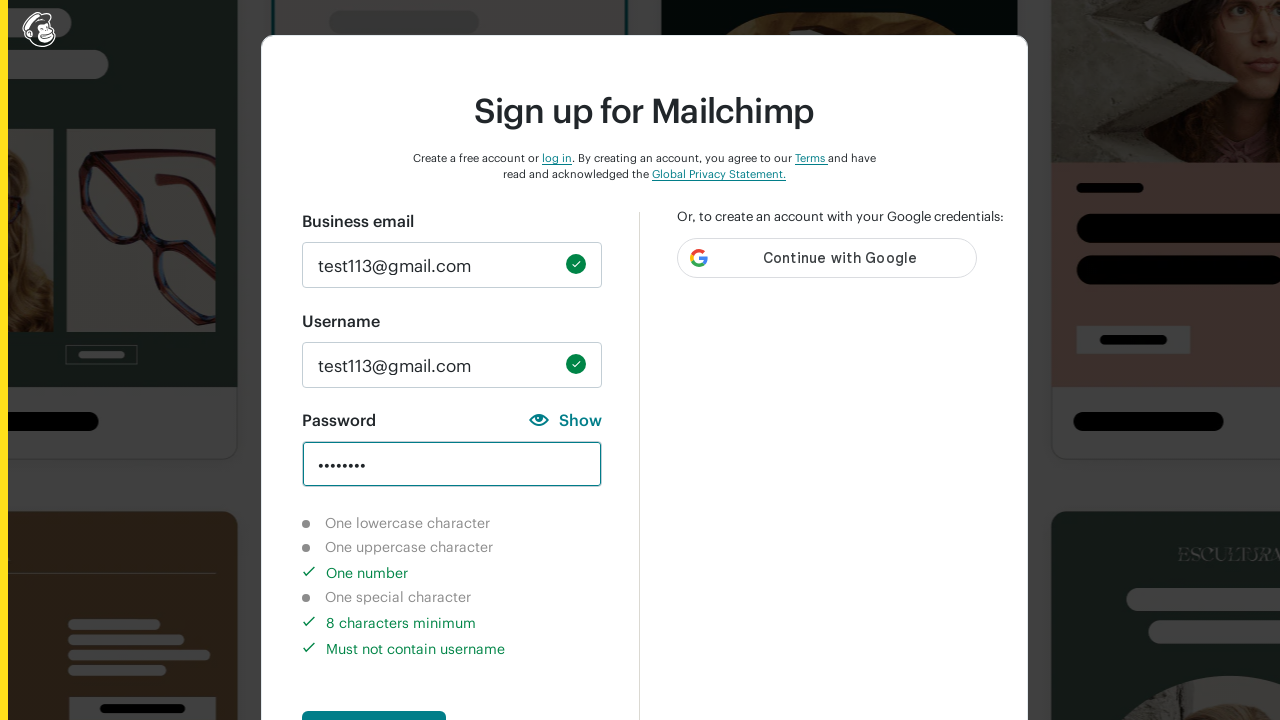

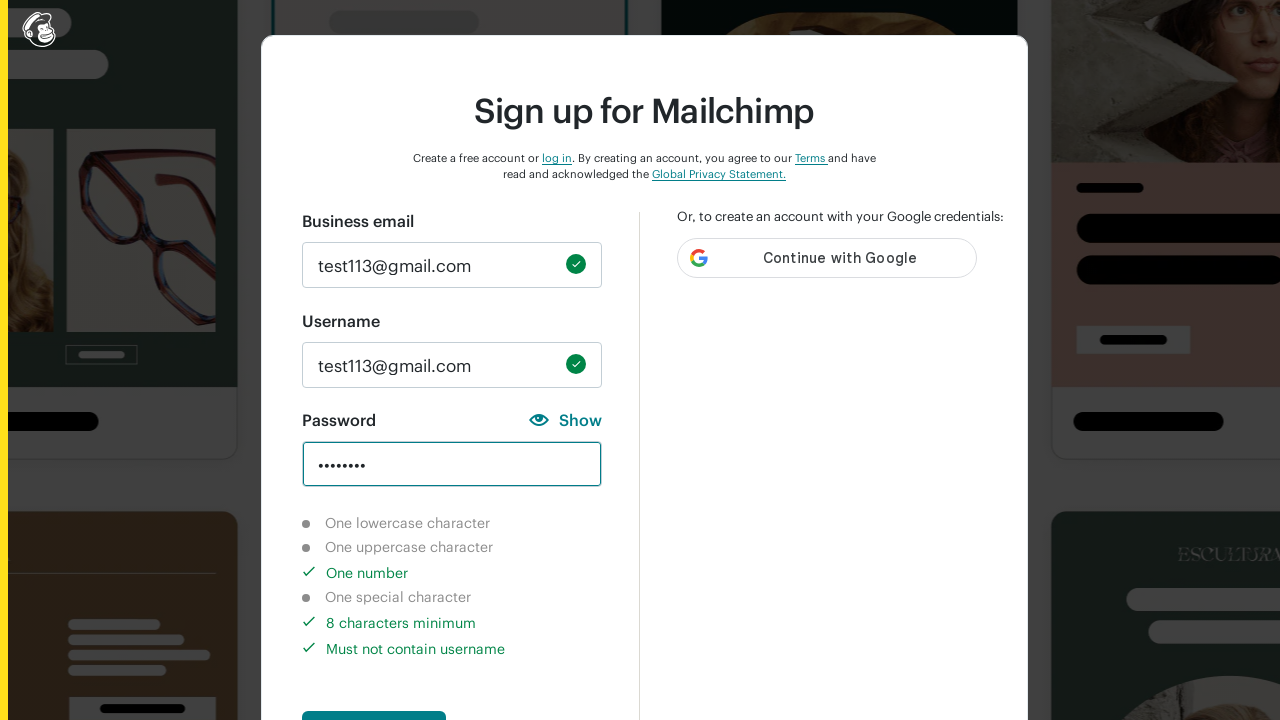